Tests hover functionality by hovering over an element and verifying that a previously hidden link becomes visible

Starting URL: https://rahulshettyacademy.com/AutomationPractice/

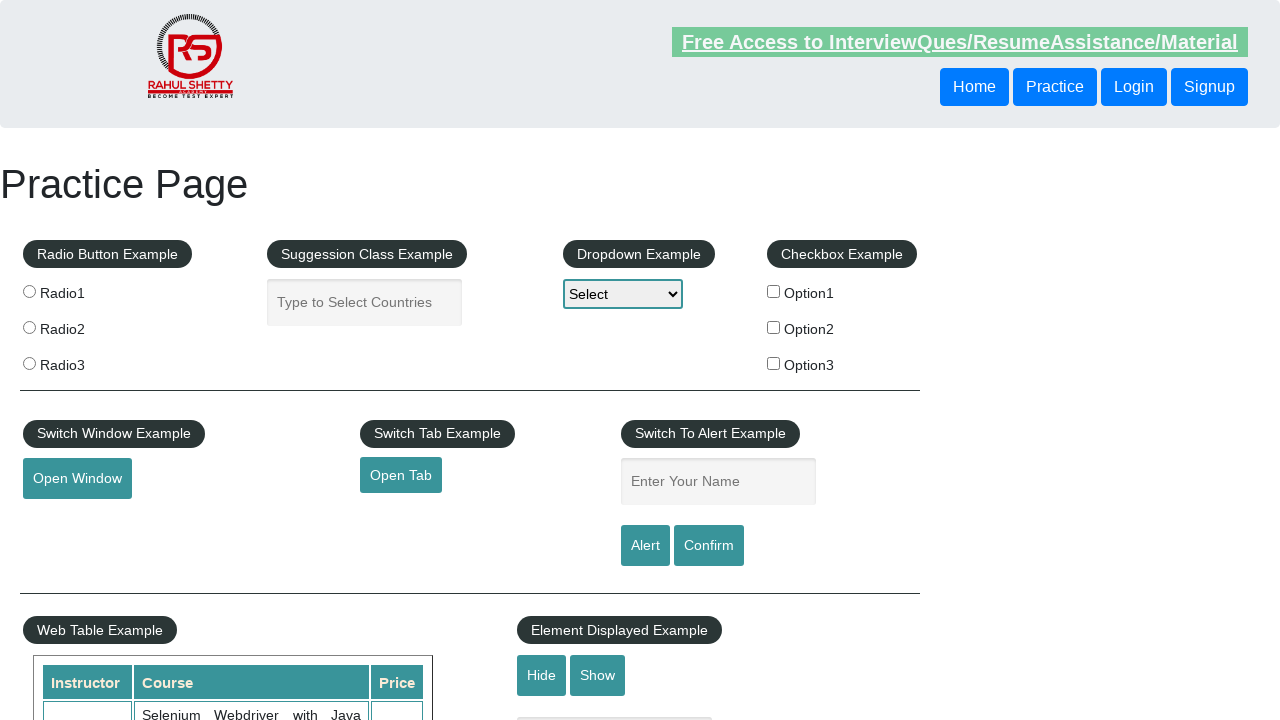

Verified that the 'Top' link is initially hidden
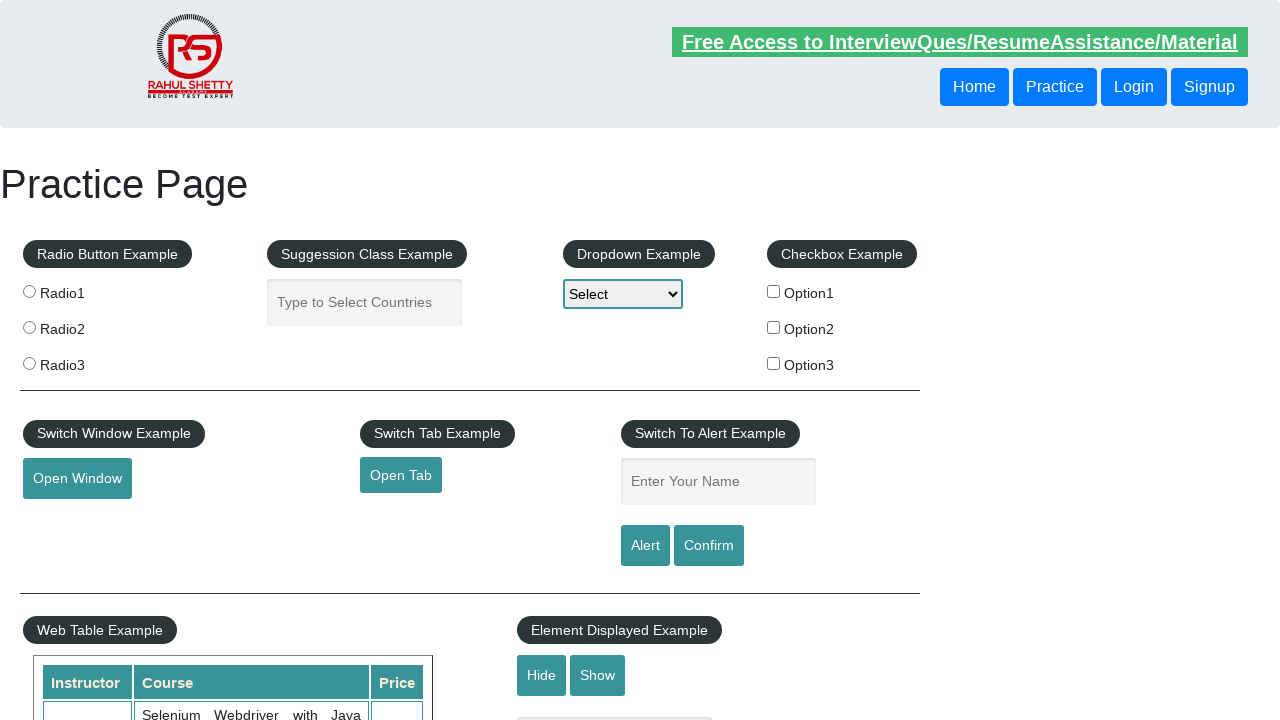

Hovered over the mouse hover element at (83, 361) on #mousehover
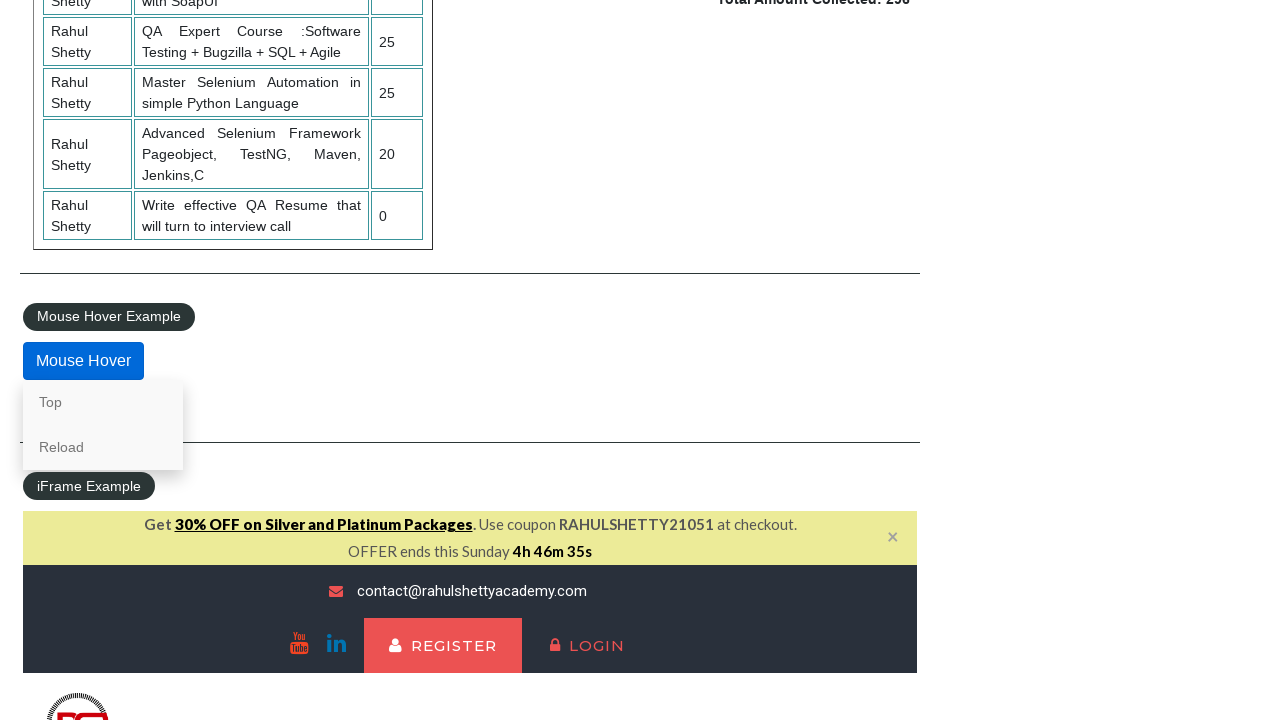

Verified that the 'Top' link is now visible after hover
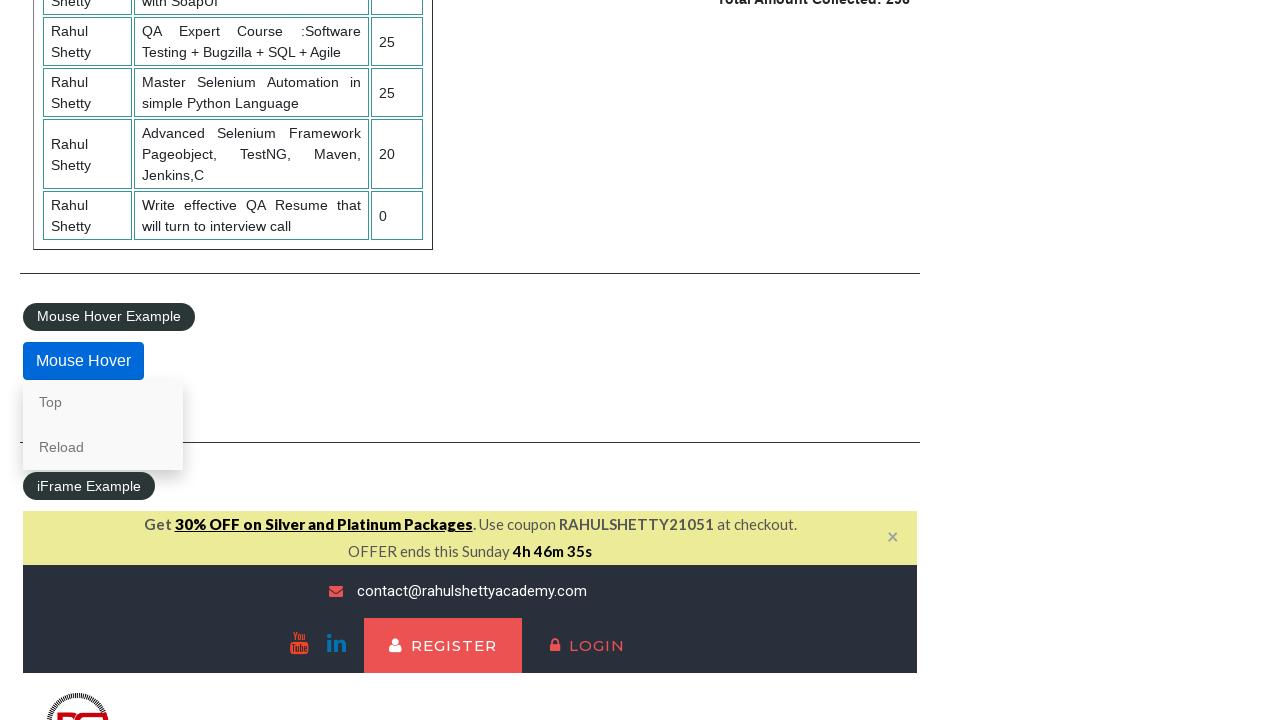

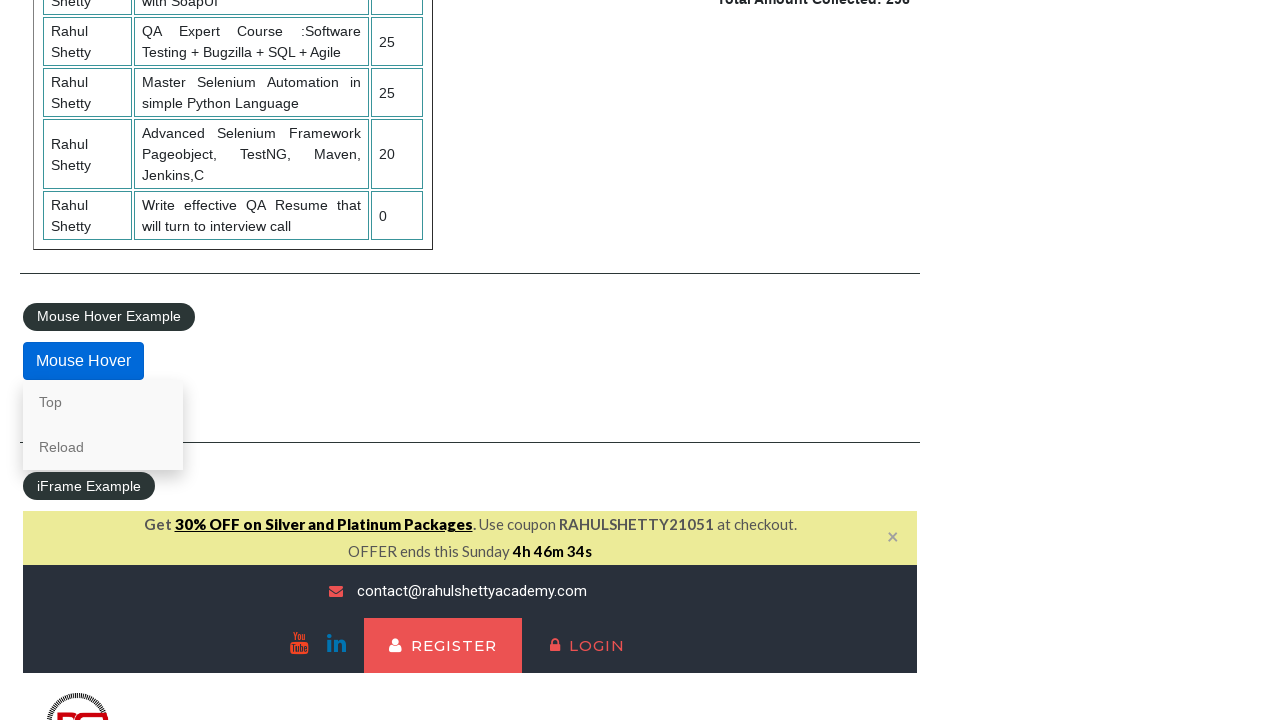